Tests JavaScript executor functionality including scrolling to elements, clicking via JavaScript, and setting input values

Starting URL: https://demo.automationtesting.in/Register.html

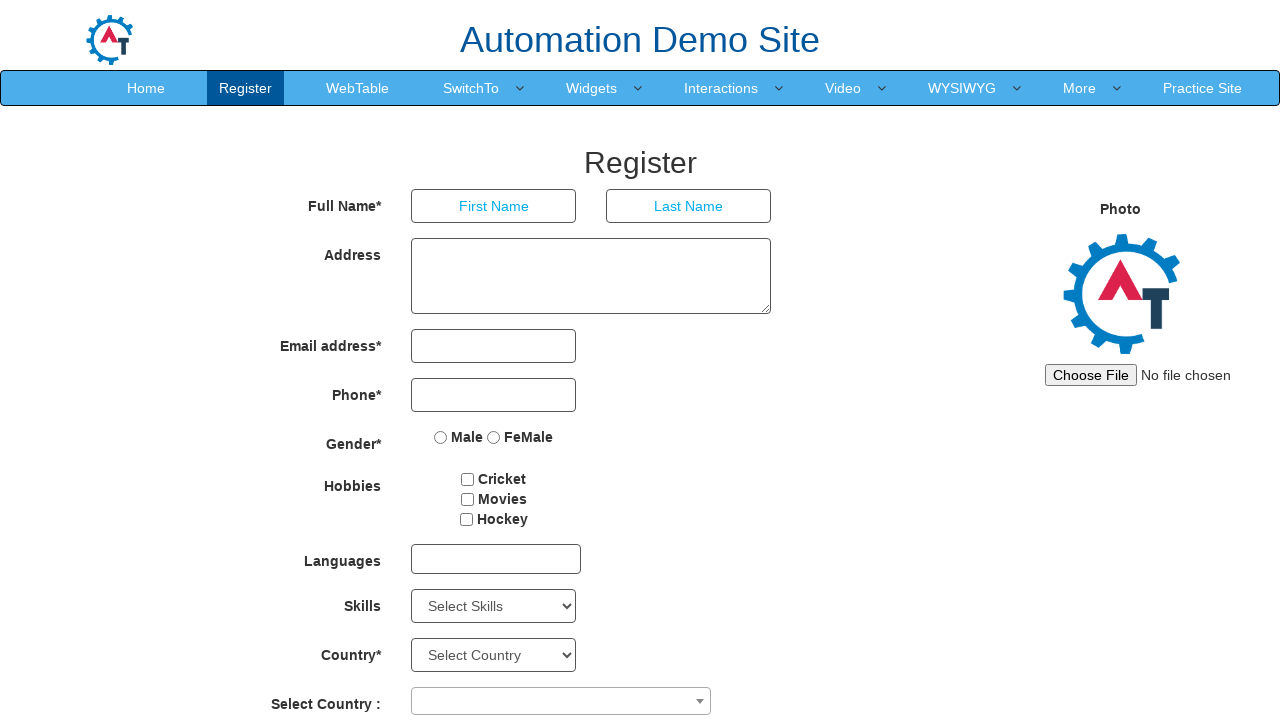

Scrolled to submit button
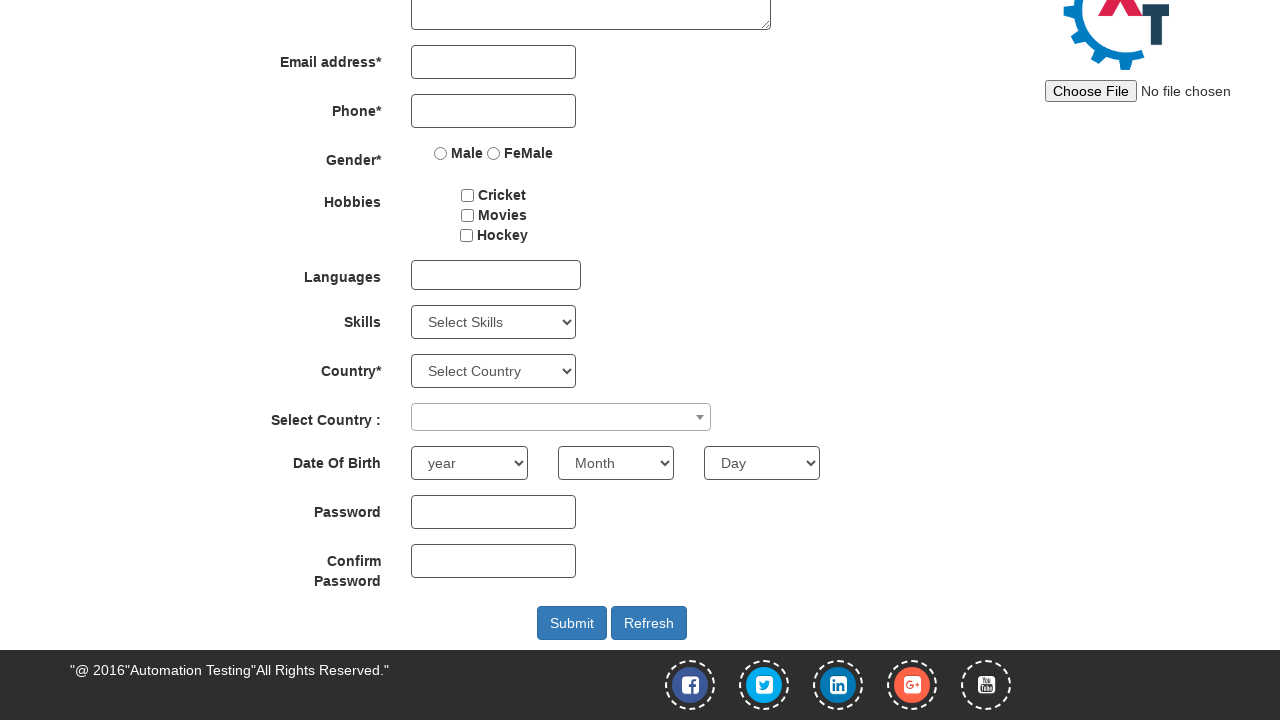

Clicked refresh button using JavaScript executor
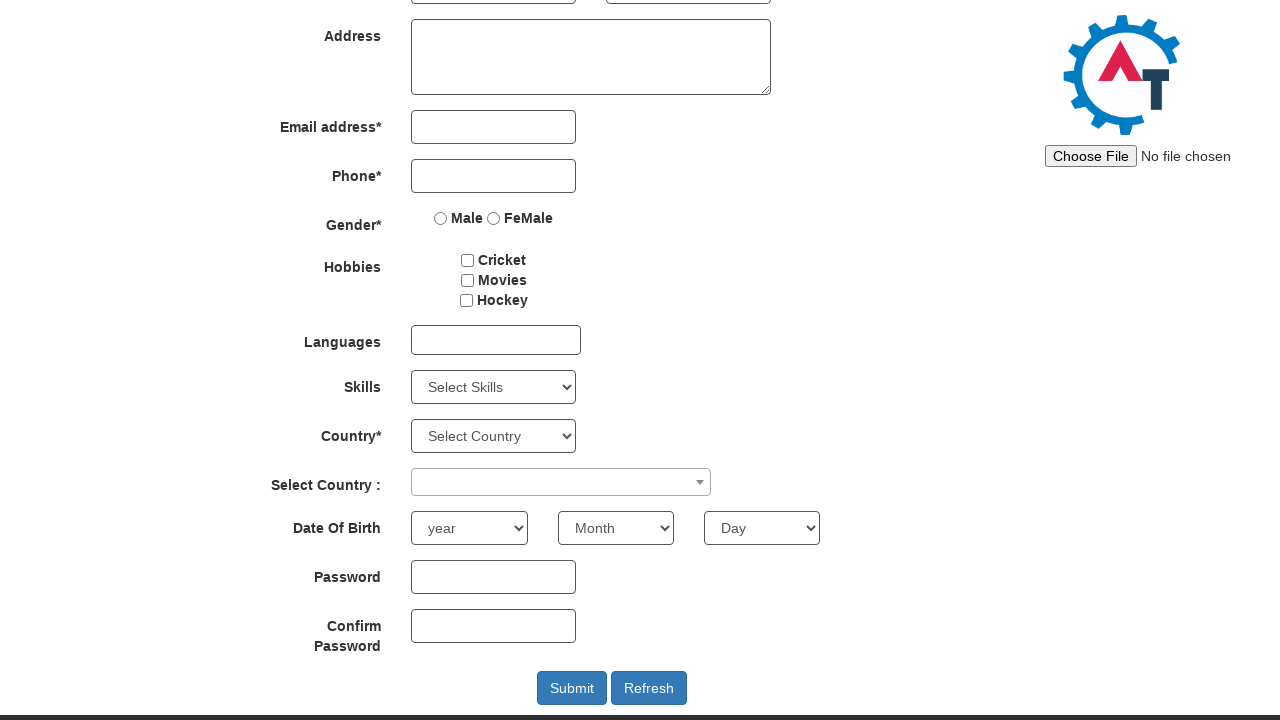

Set phone input value to '+9134343' using JavaScript executor
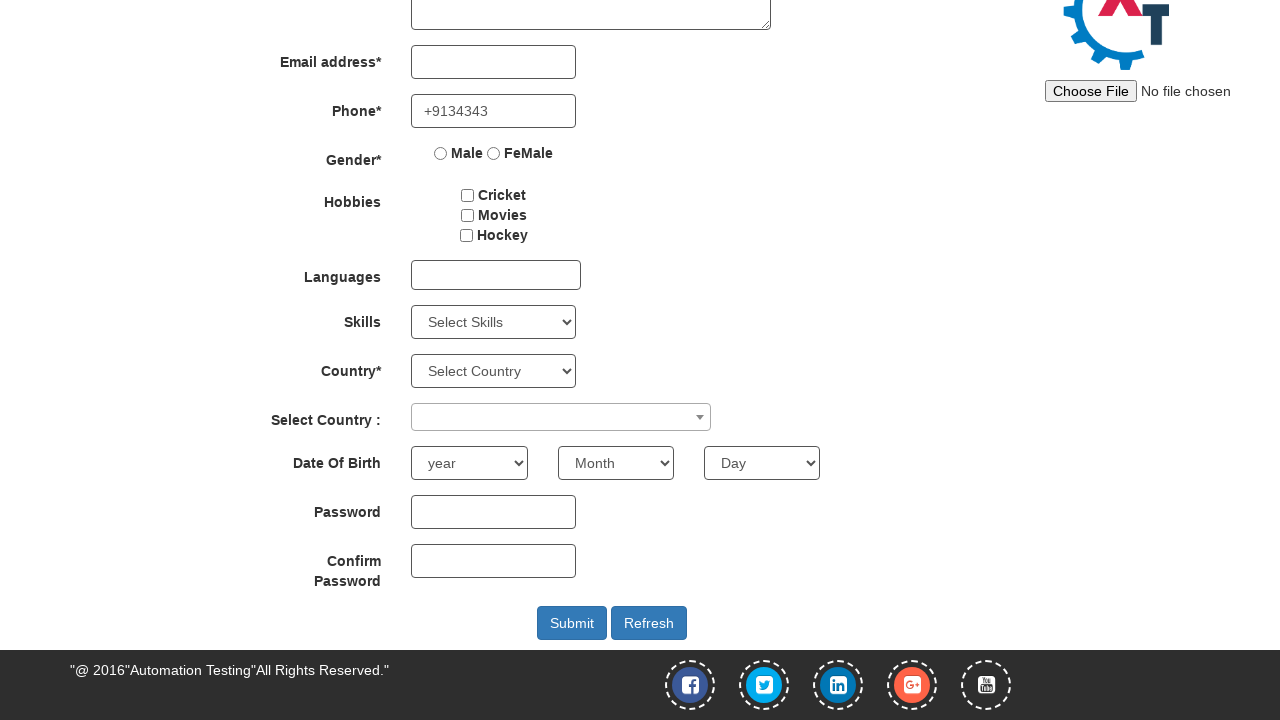

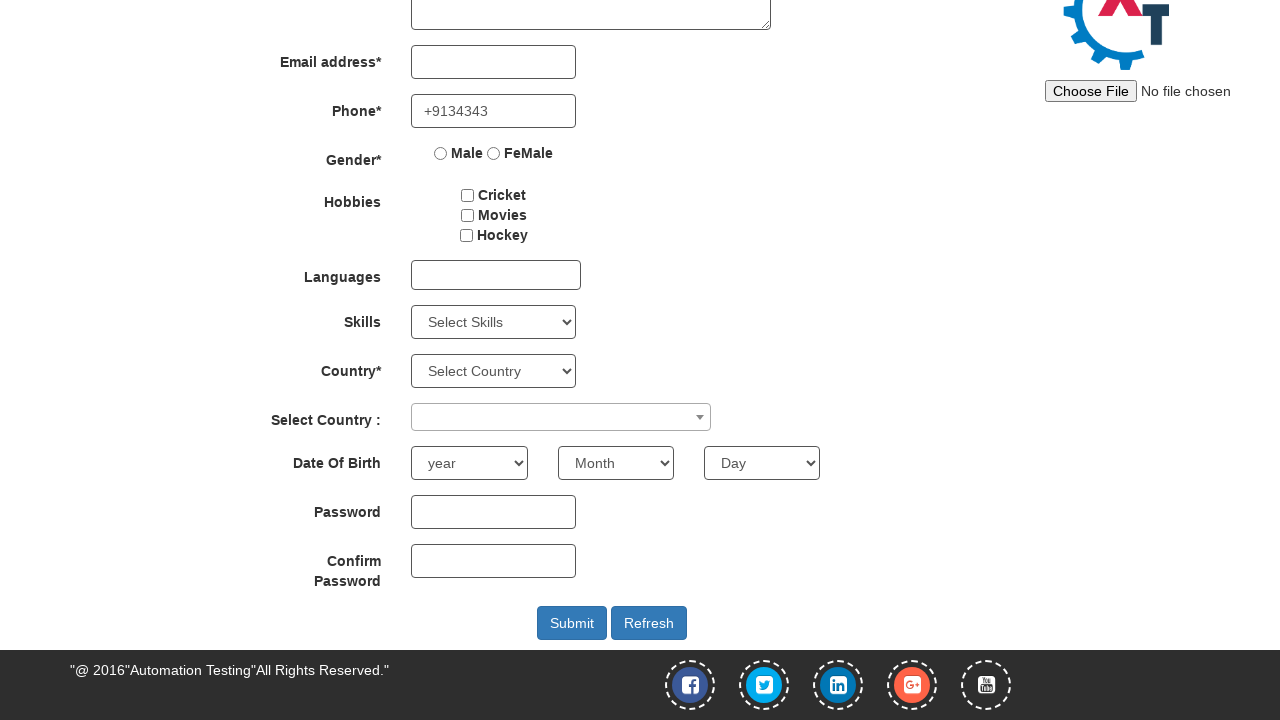